Tests registration form by filling in first name, last name, and email fields, then submitting and verifying success message

Starting URL: http://suninjuly.github.io/registration1.html

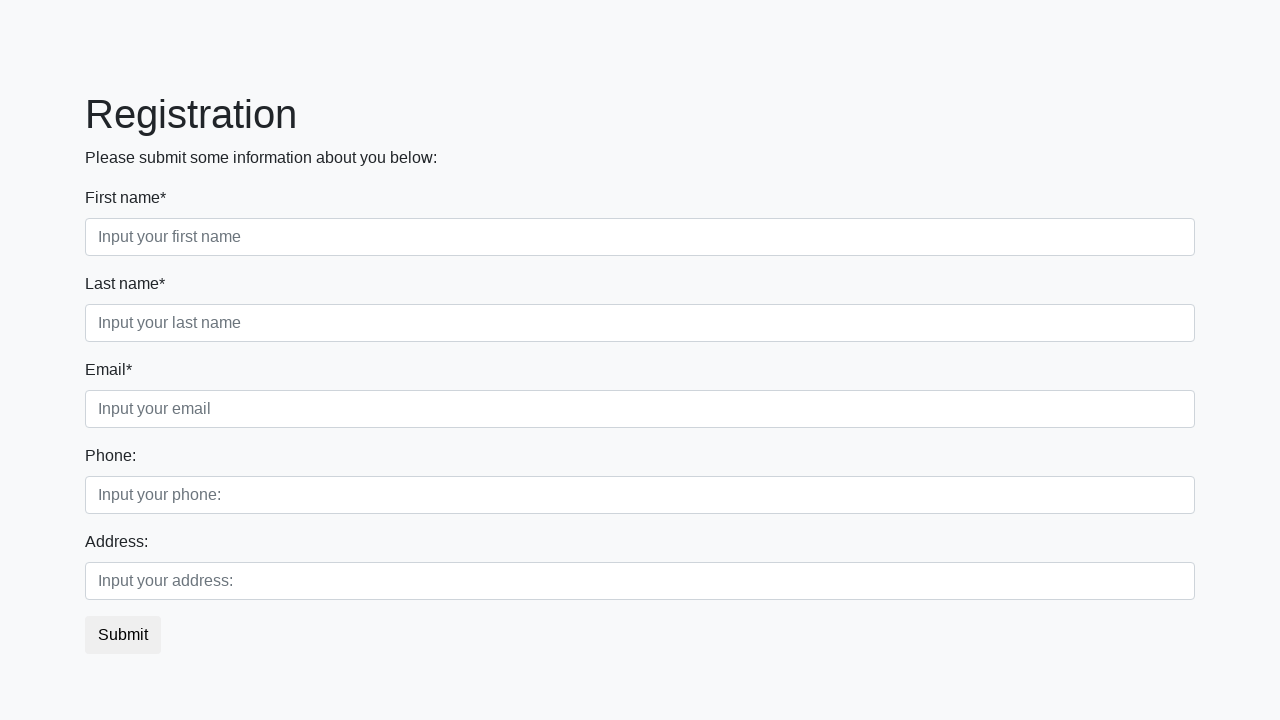

Filled first name field with 'Maria' on input[placeholder='Input your first name']
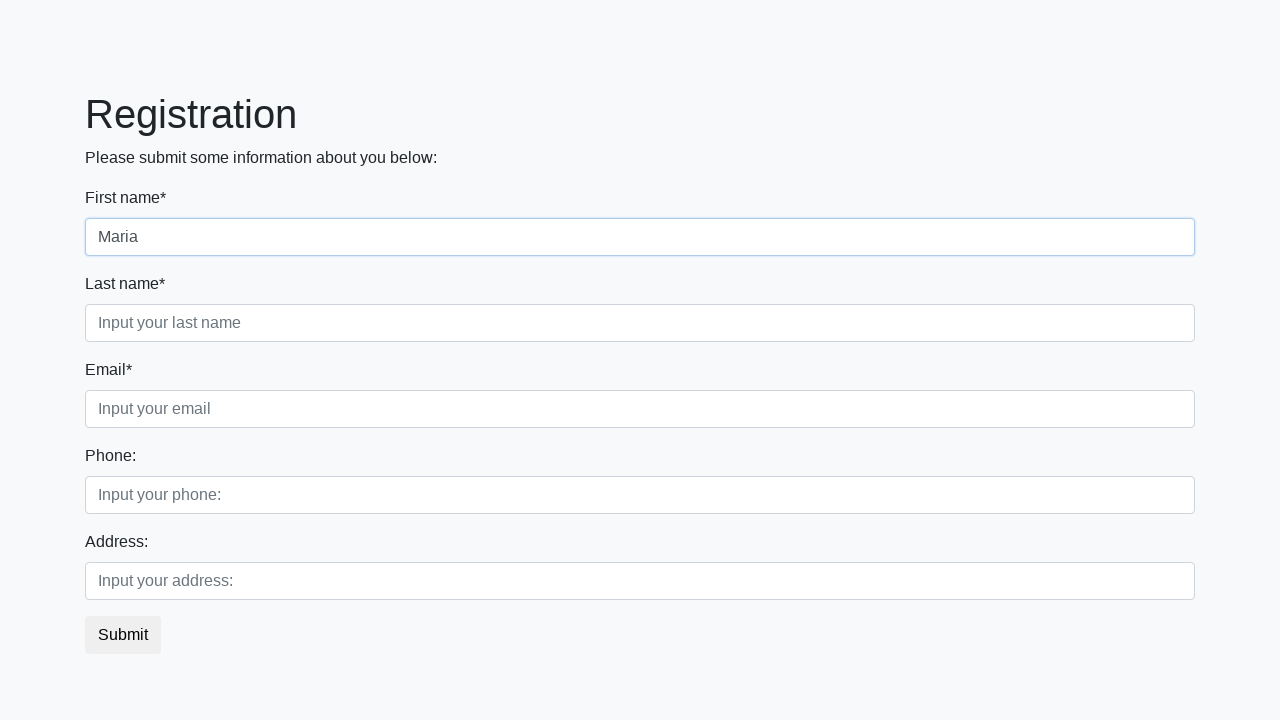

Filled last name field with 'Smith' on input[placeholder='Input your last name']
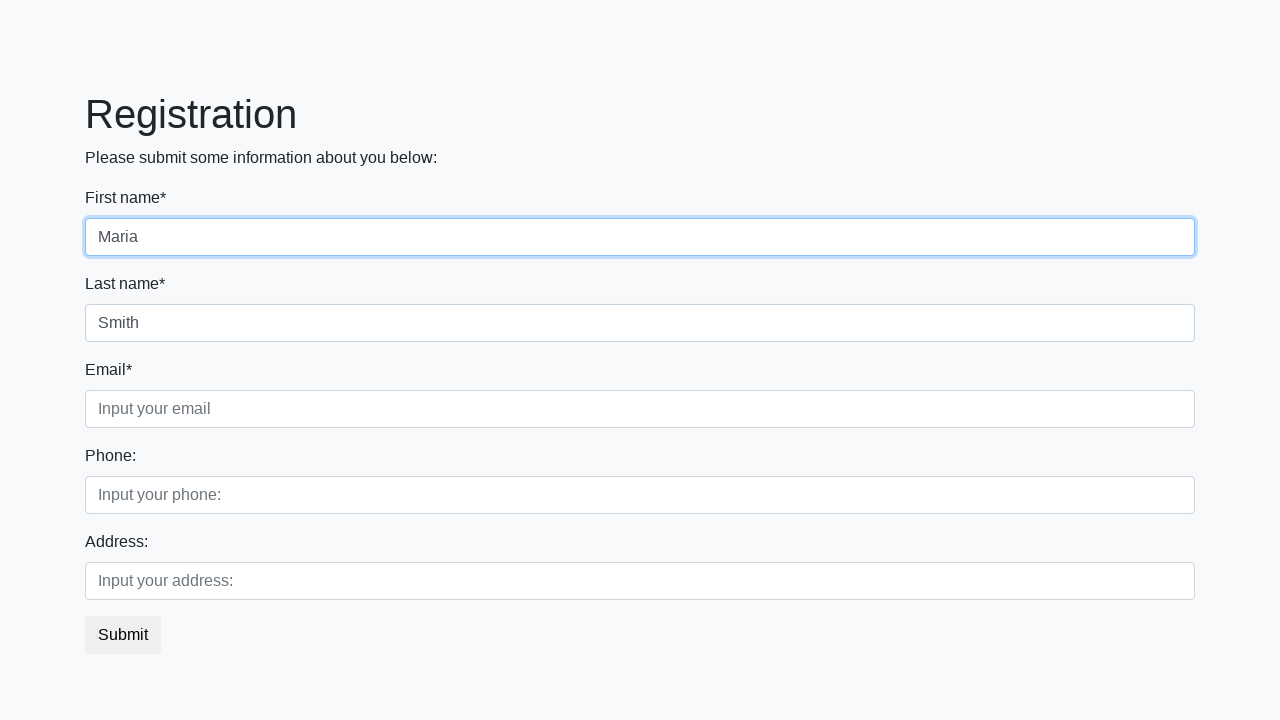

Filled email field with 'test@example.com' on input[class$='third']
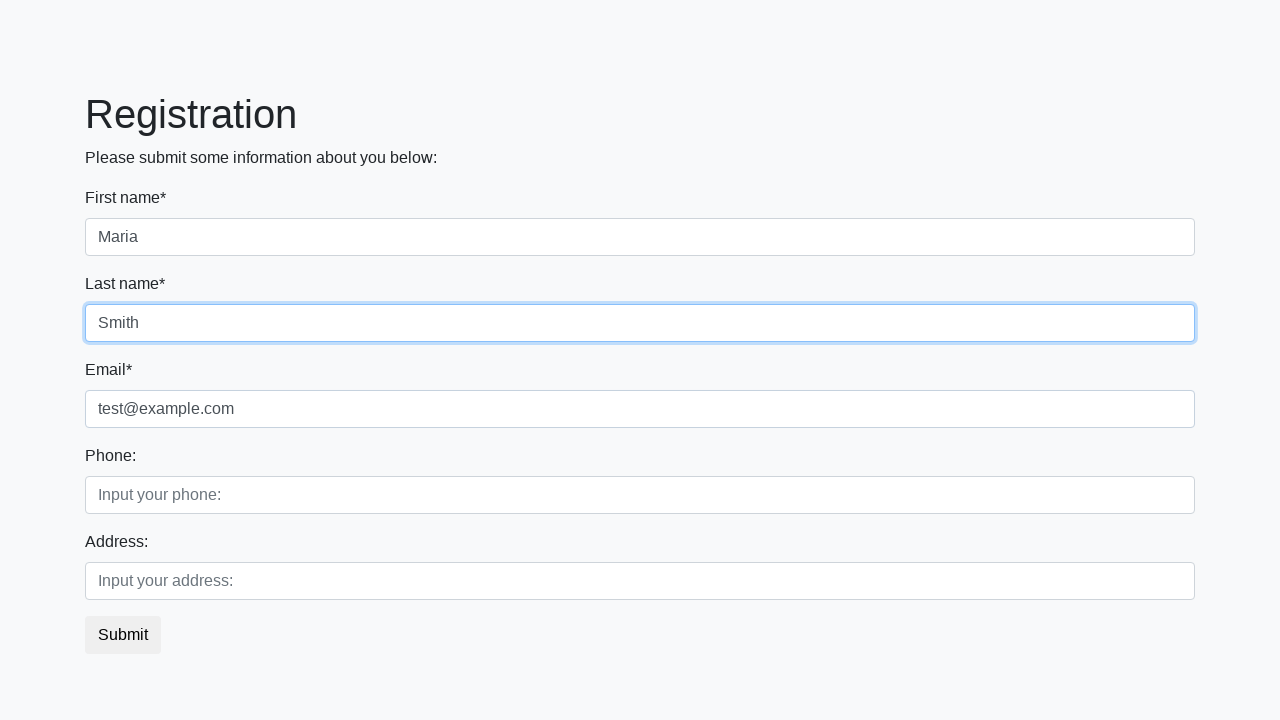

Clicked submit button to register at (123, 635) on button[class$='btn-default']
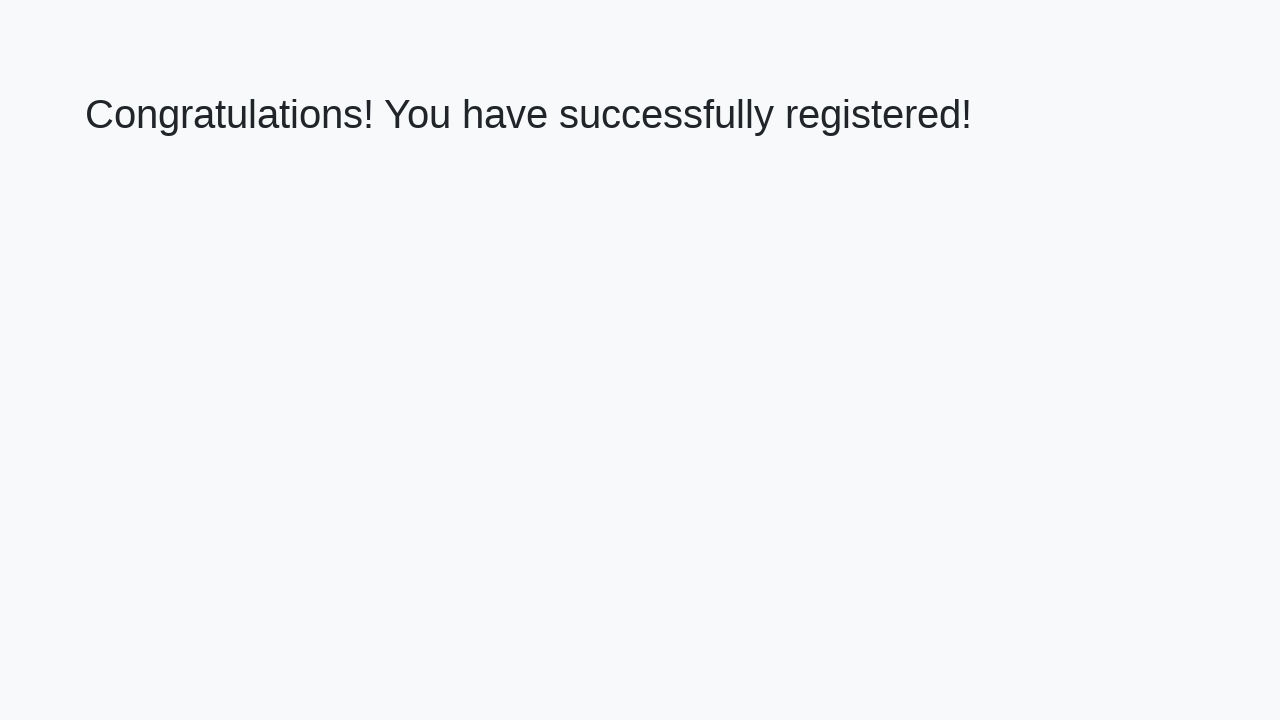

Success heading appeared on page
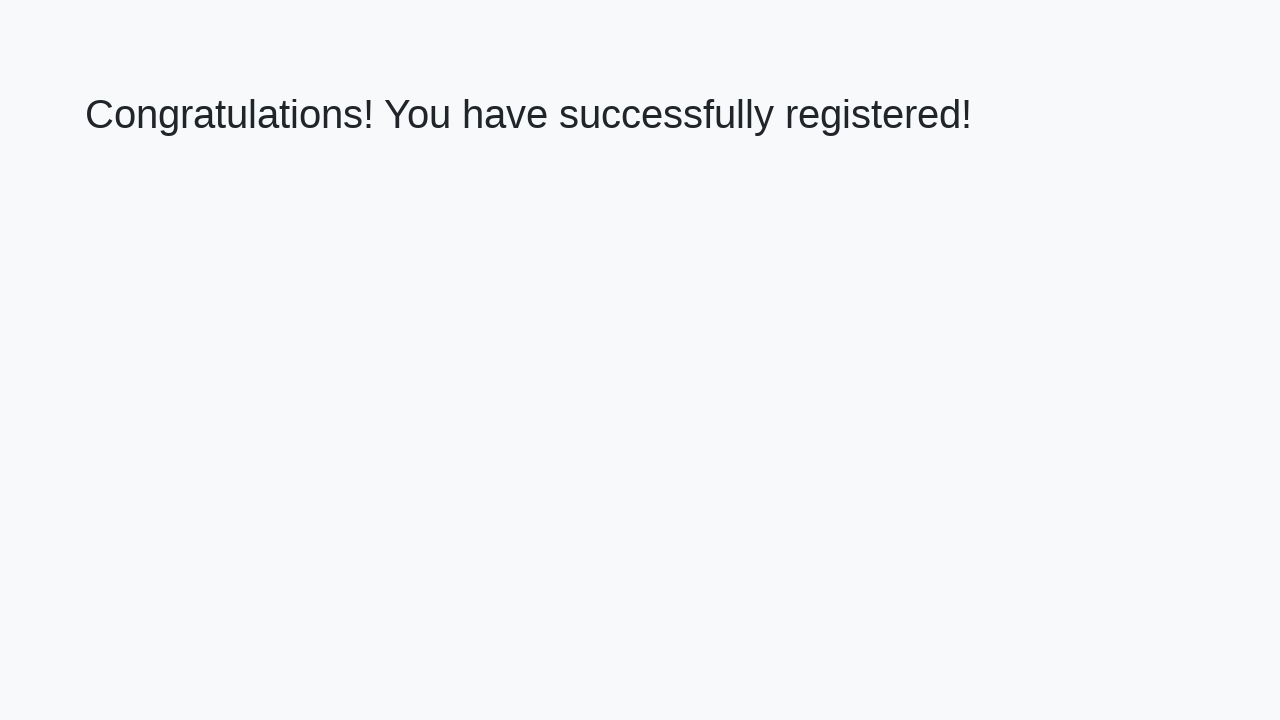

Verified success message: 'Congratulations! You have successfully registered!'
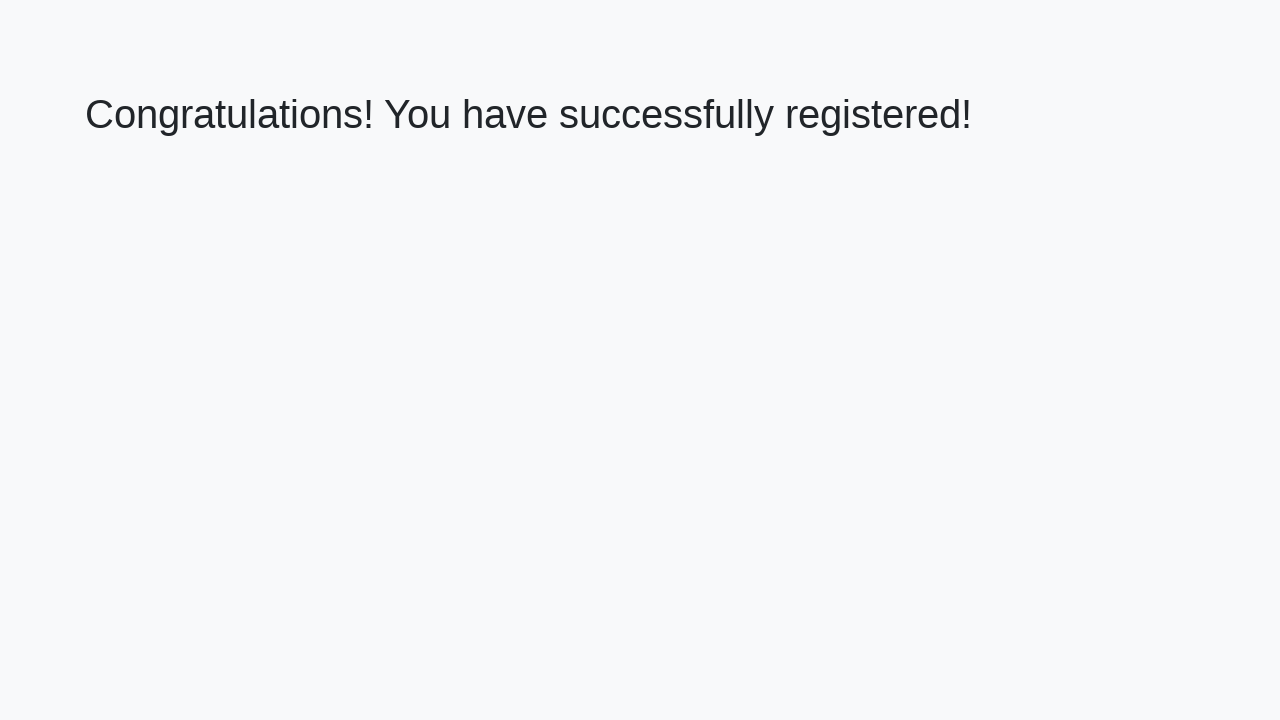

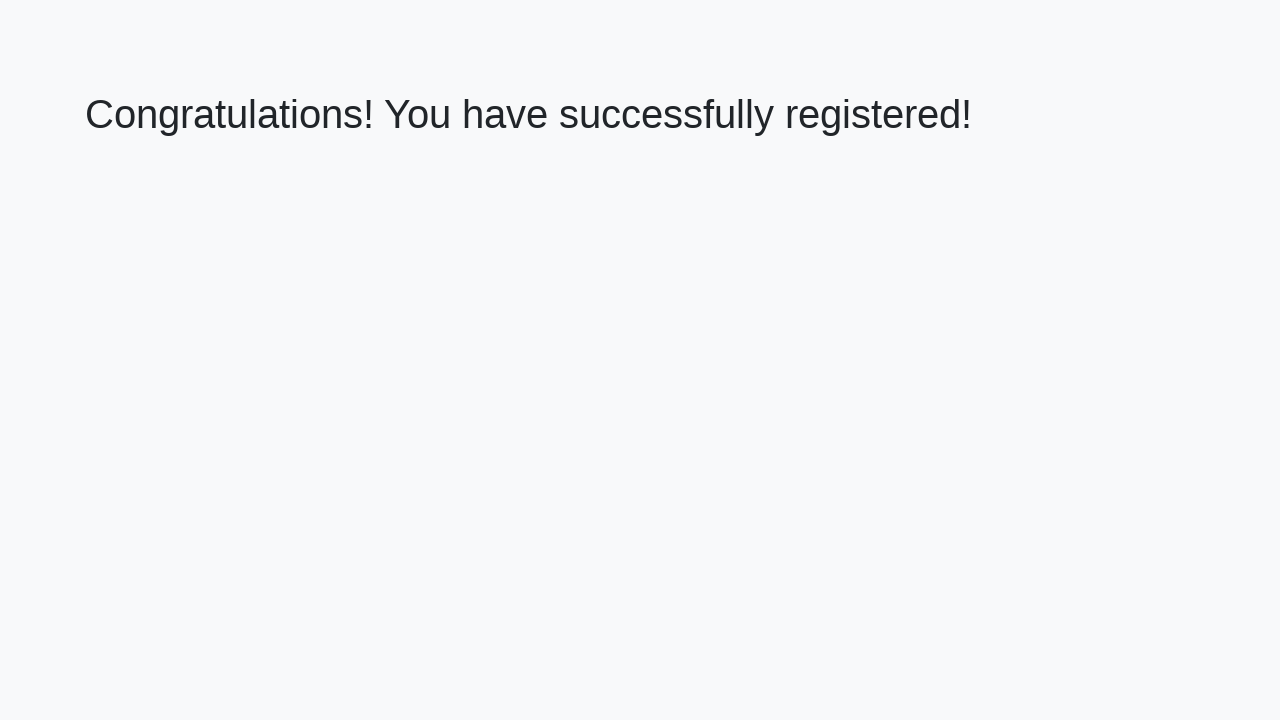